Simple navigation test that creates a new browser context and loads the practice login page

Starting URL: https://rahulshettyacademy.com/loginpagePractise/

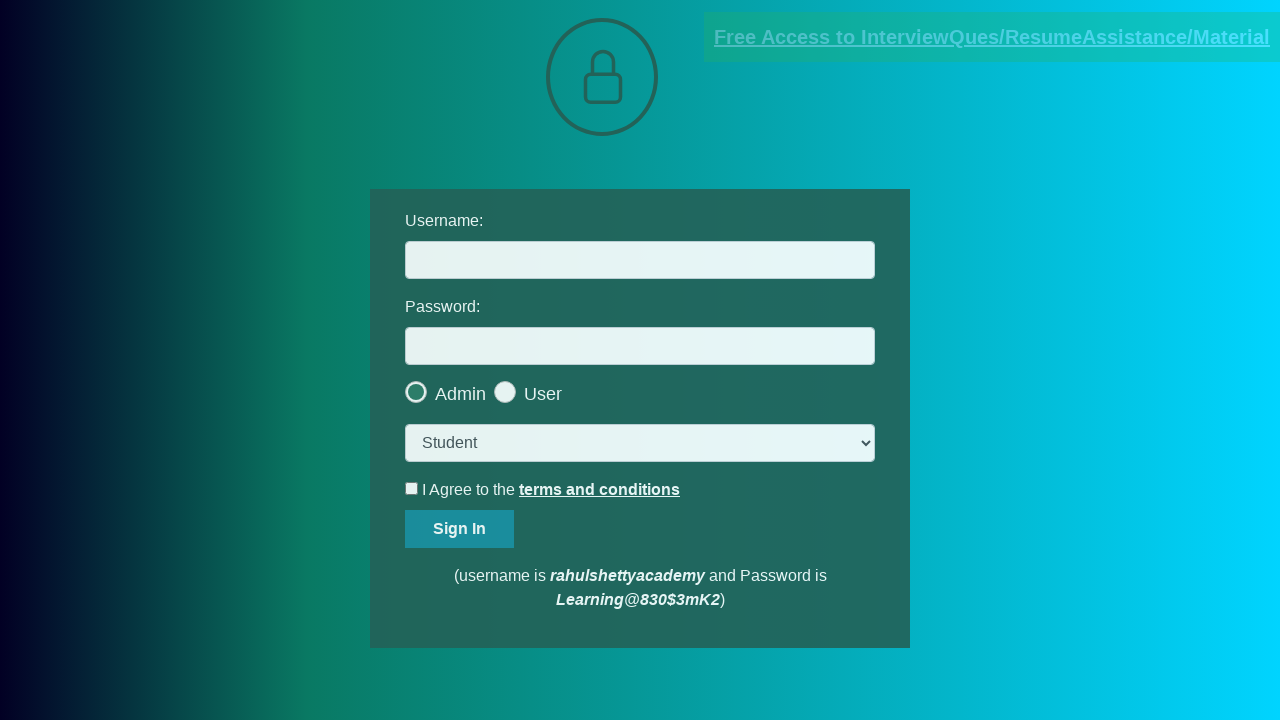

Practice login page loaded and DOM content ready
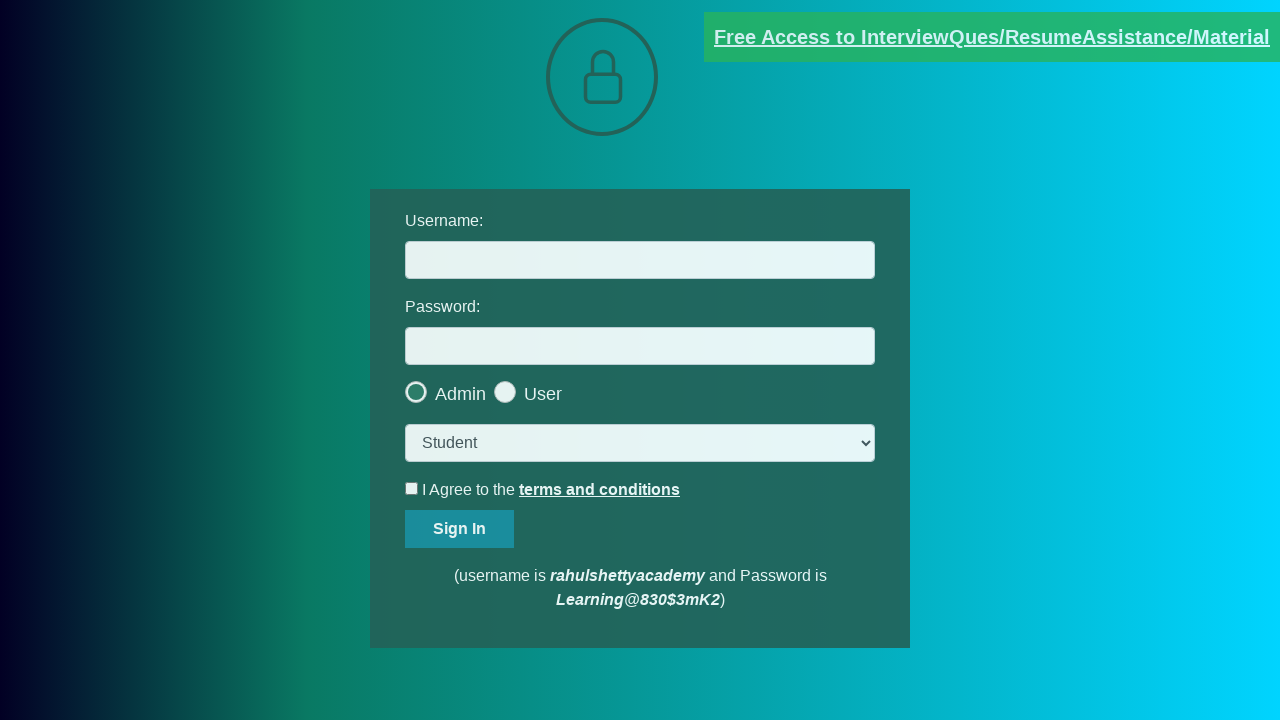

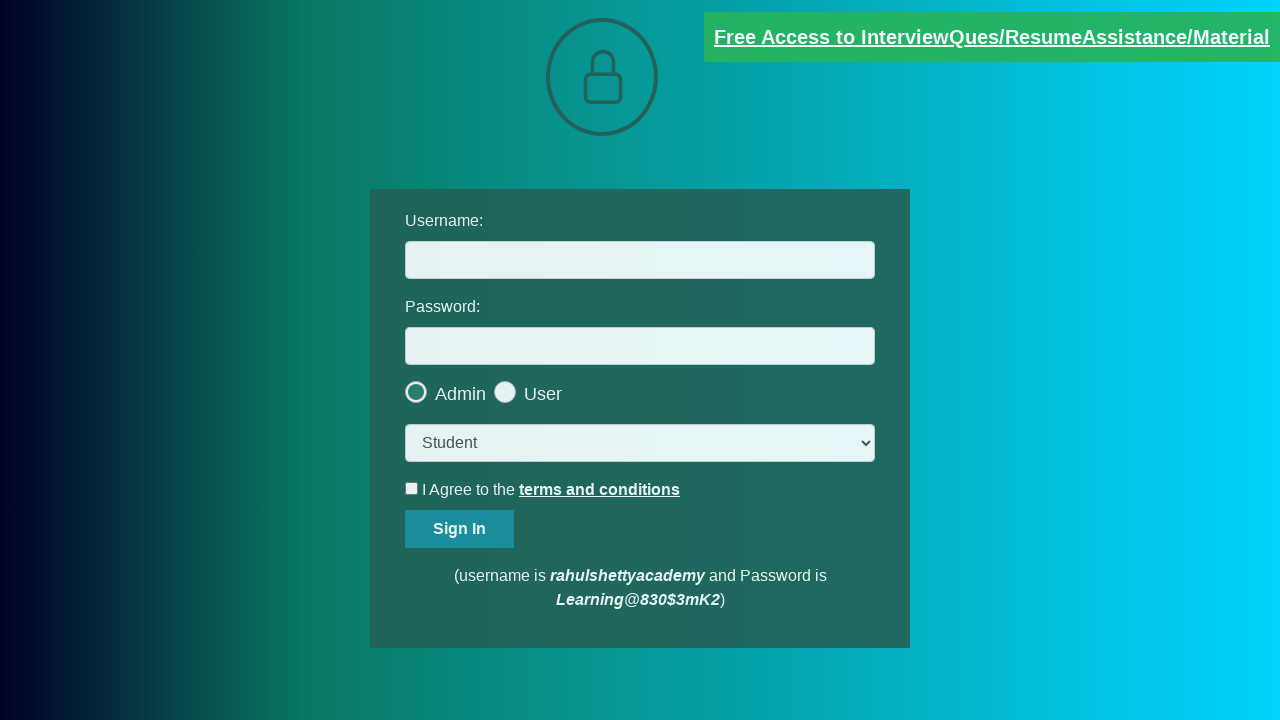